Tests JavaScript prompt alert handling by switching to an iframe, clicking a button to trigger a prompt dialog, entering text into the prompt, and accepting it.

Starting URL: https://www.w3schools.com/js/tryit.asp?filename=tryjs_prompt

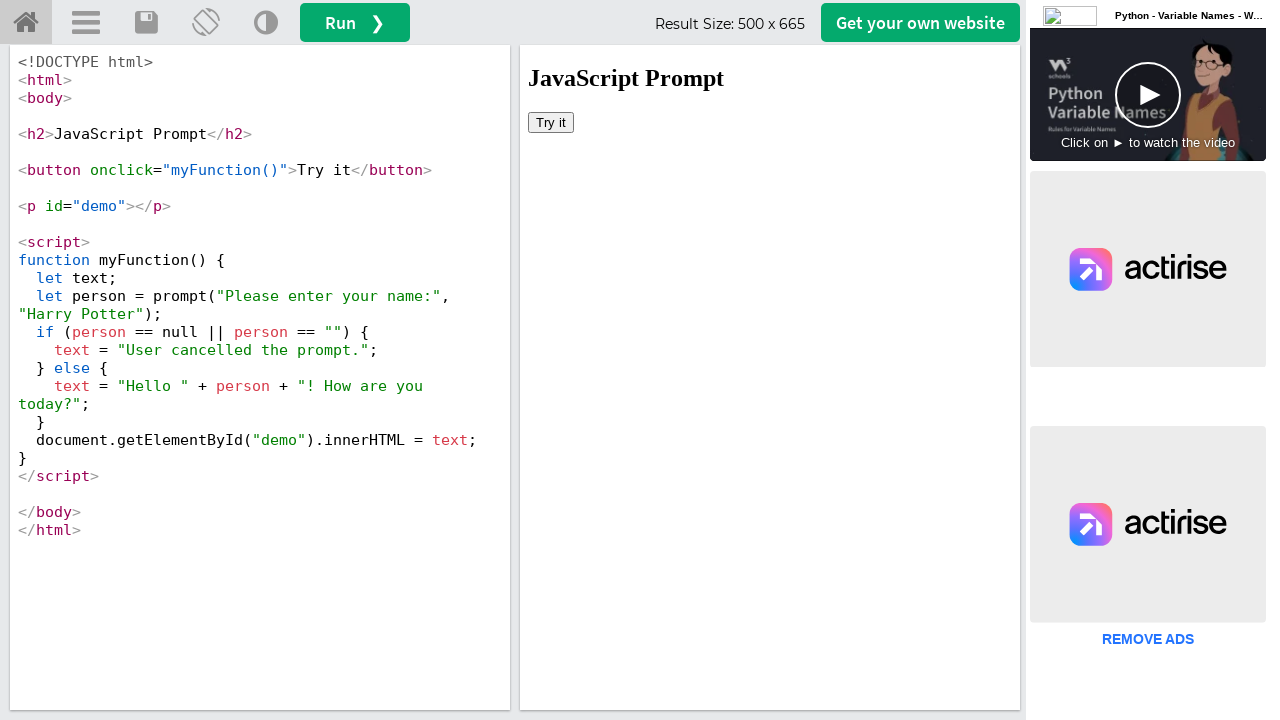

Located the iframe with id 'iframeResult'
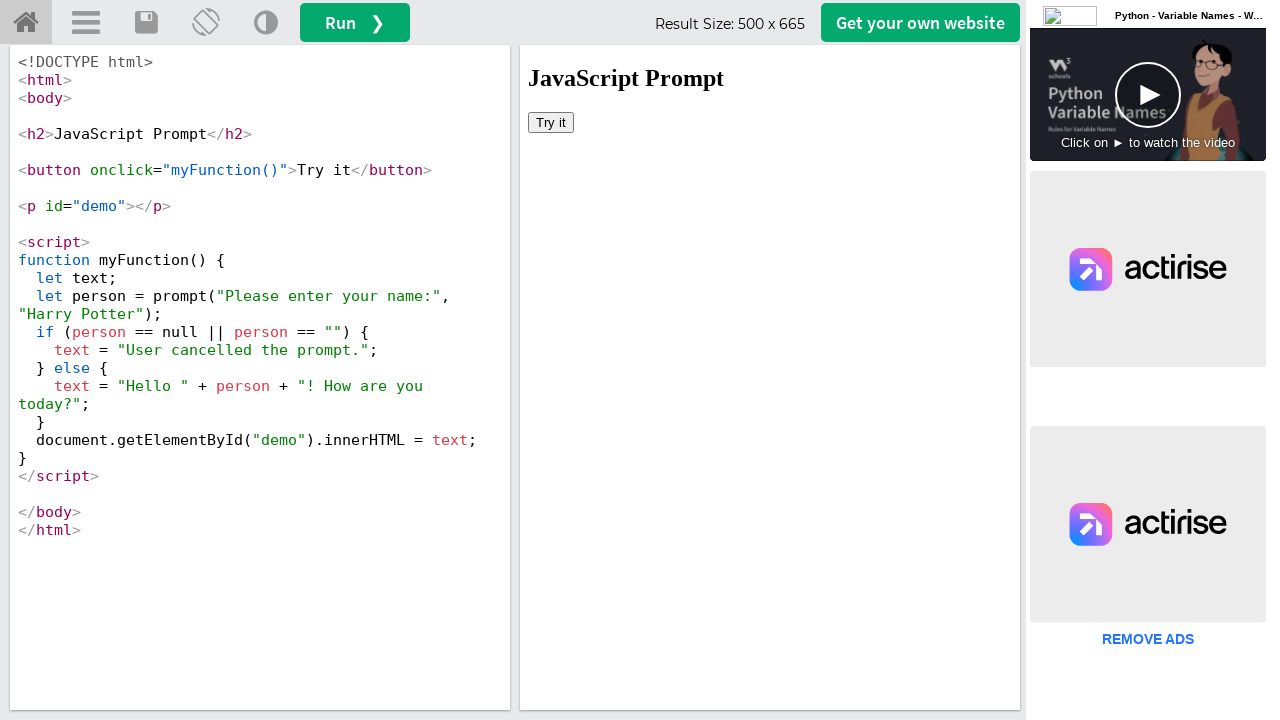

Clicked the button to trigger the JavaScript prompt dialog at (551, 122) on #iframeResult >> internal:control=enter-frame >> xpath=//button[@onclick='myFunc
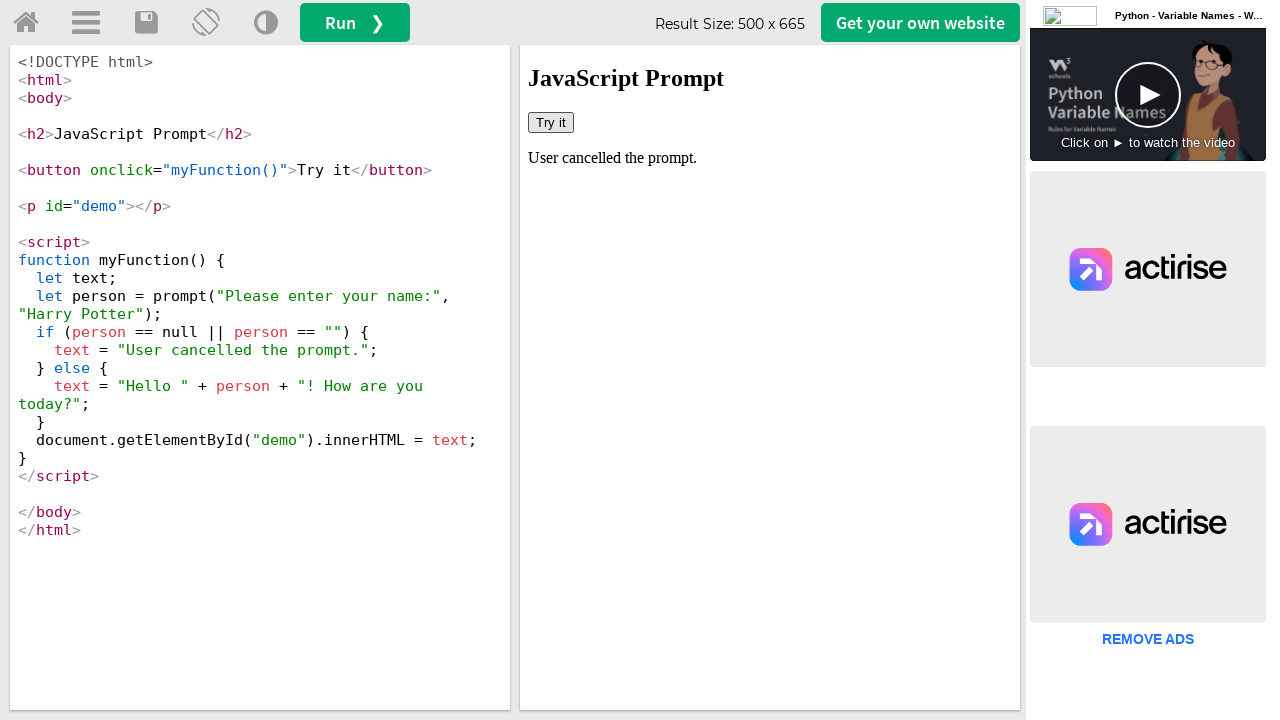

Set up dialog handler to accept prompt with text 'thanks for giving alert'
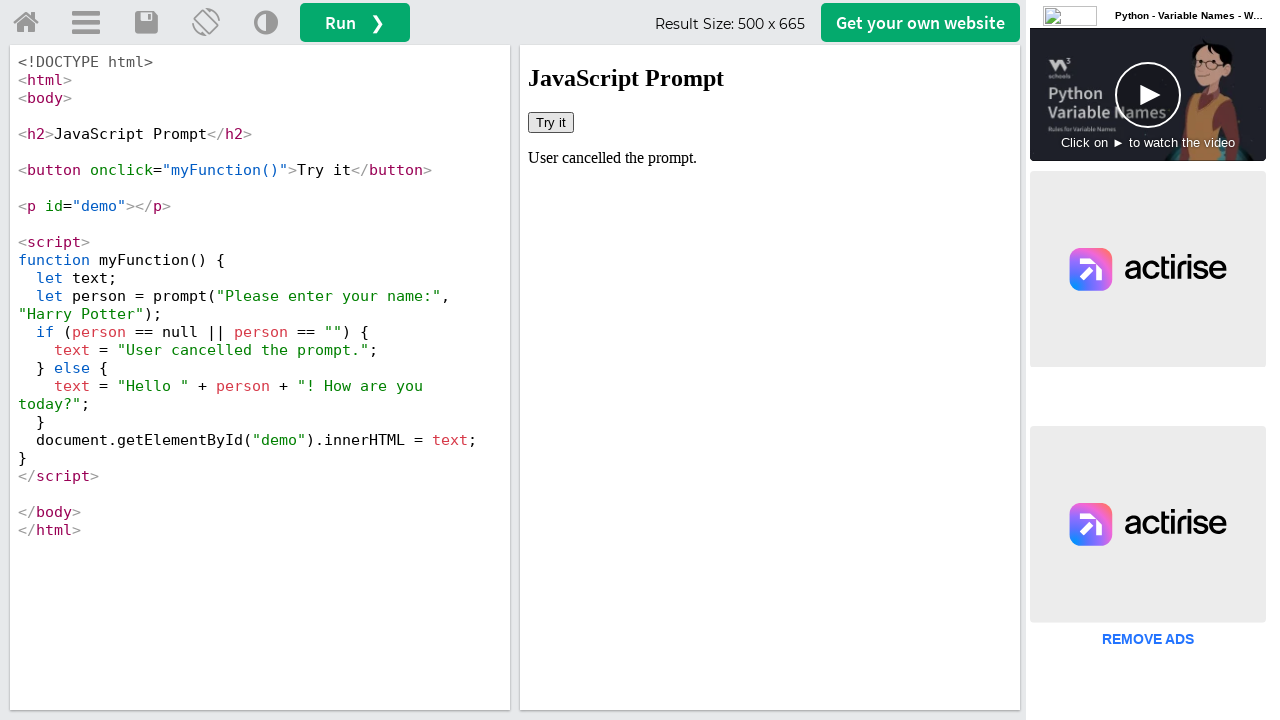

Waited 1000ms for the prompt result to be displayed
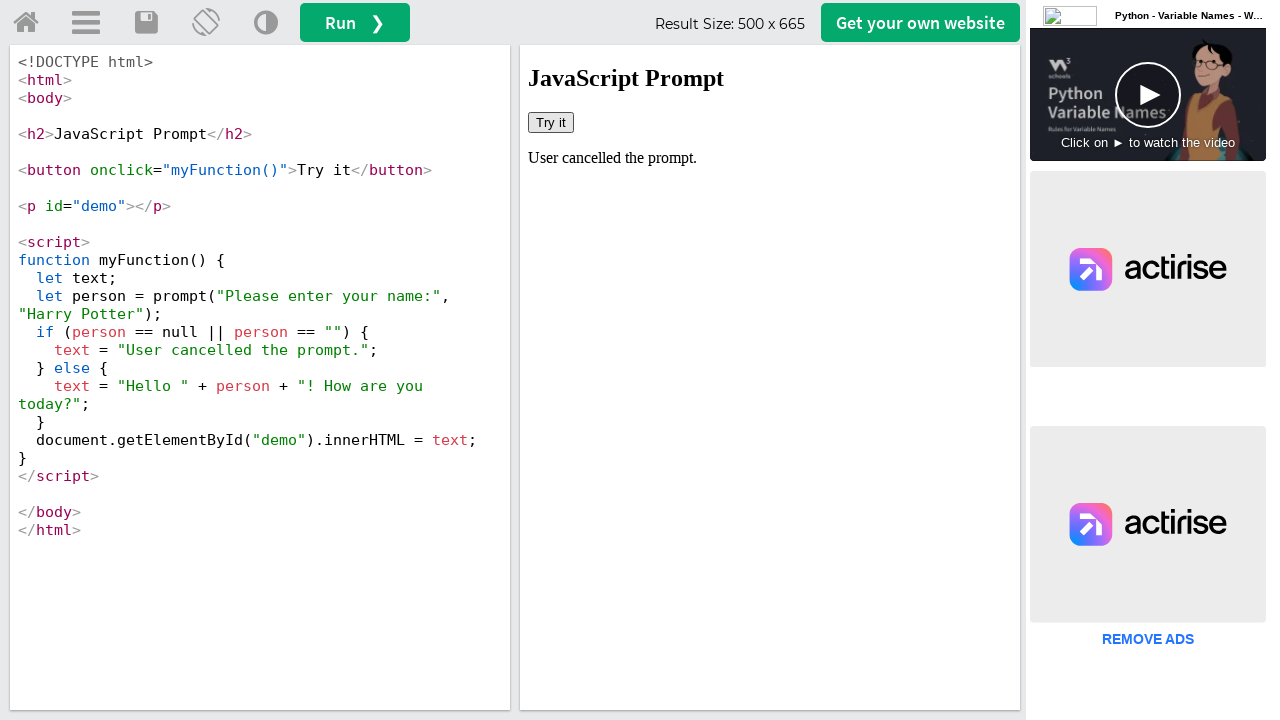

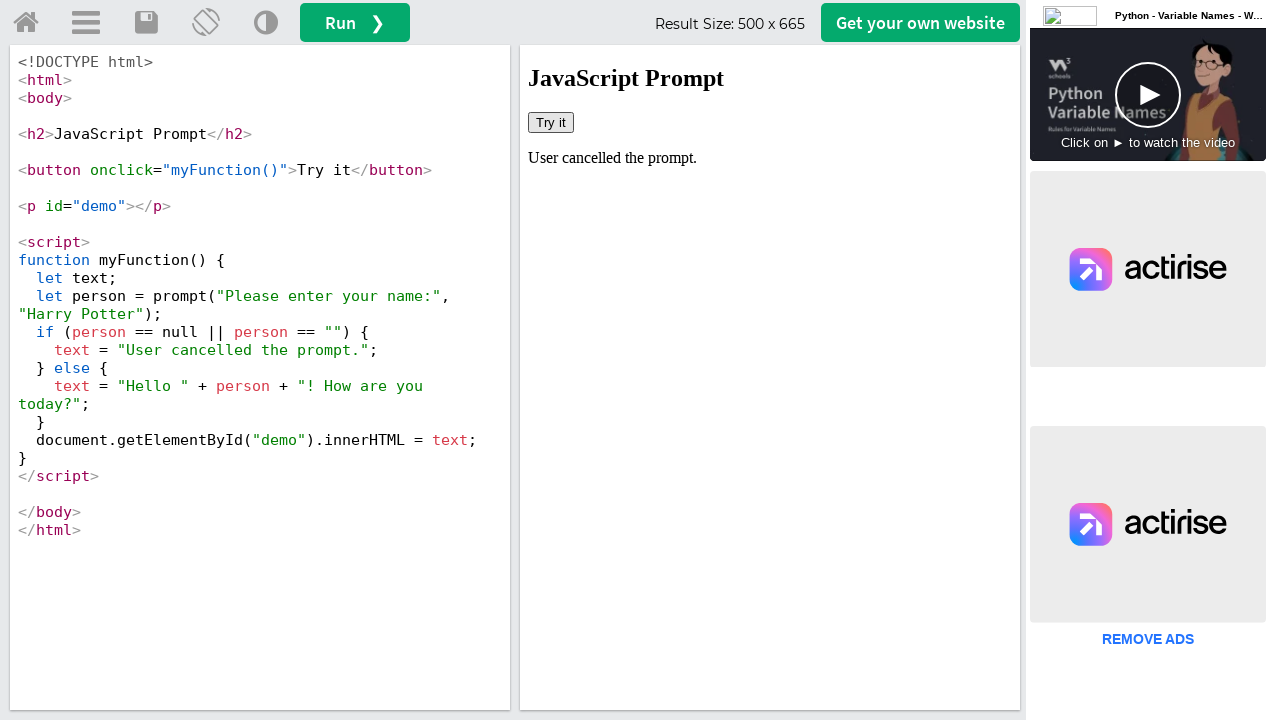